Tests double-click functionality by locating an h4 element on the page and performing a double-click action on it

Starting URL: https://the-internet.herokuapp.com/login

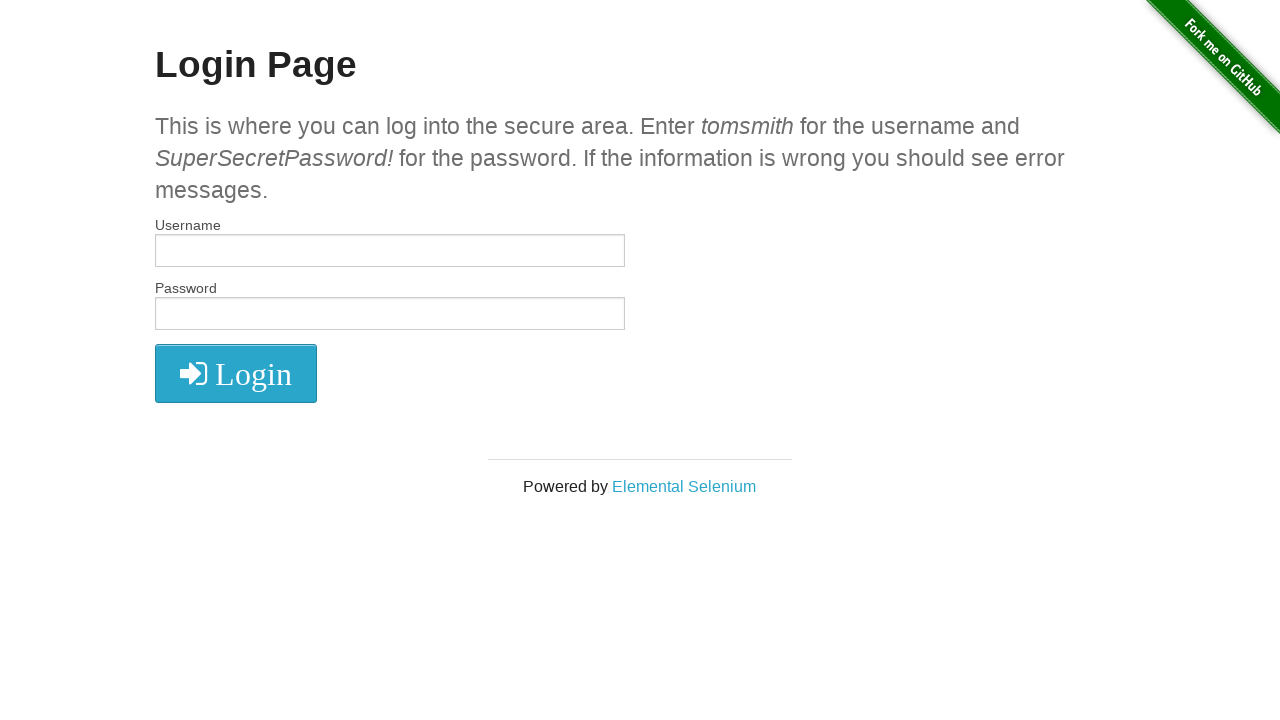

Located h4 element and waited for it to be present
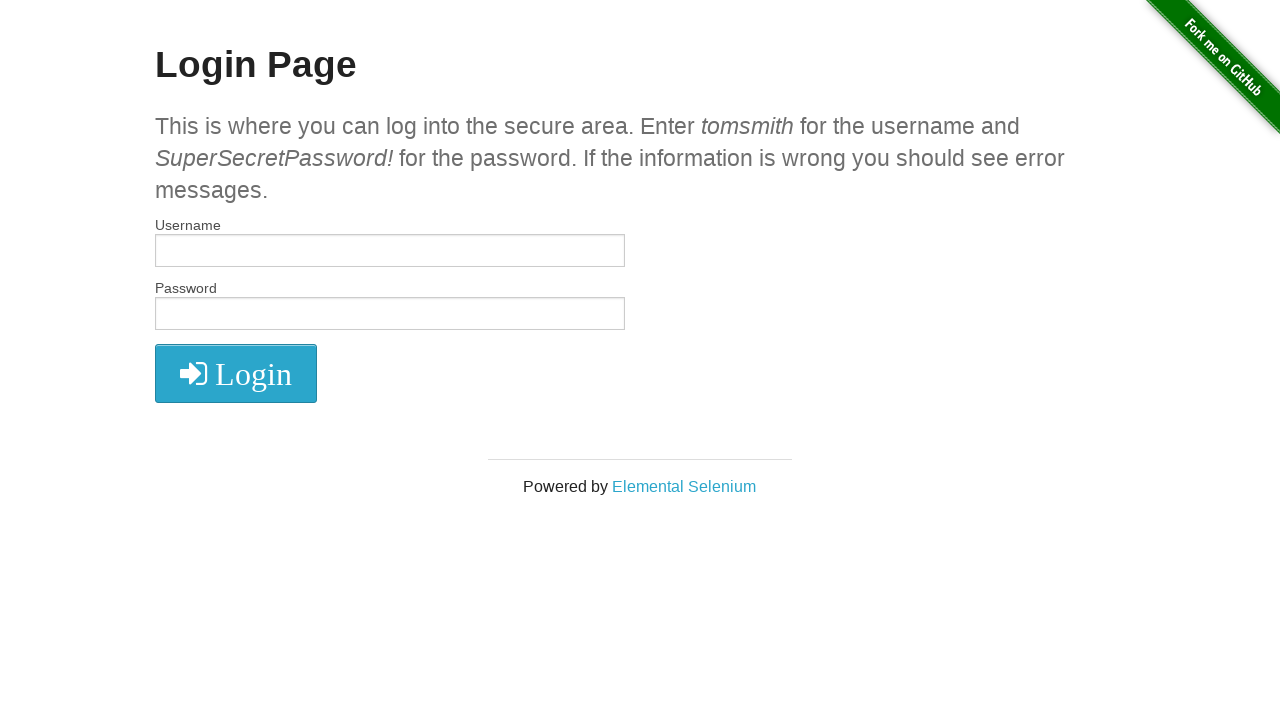

Performed double-click action on h4 element at (640, 158) on h4
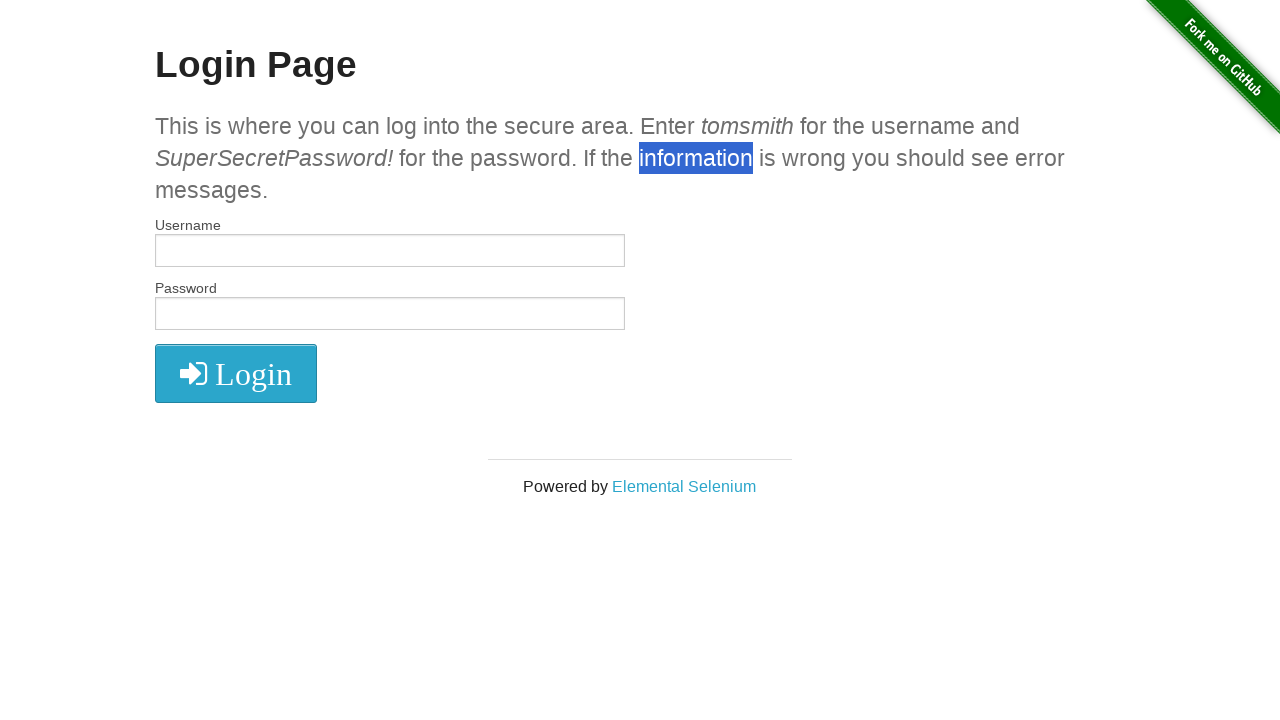

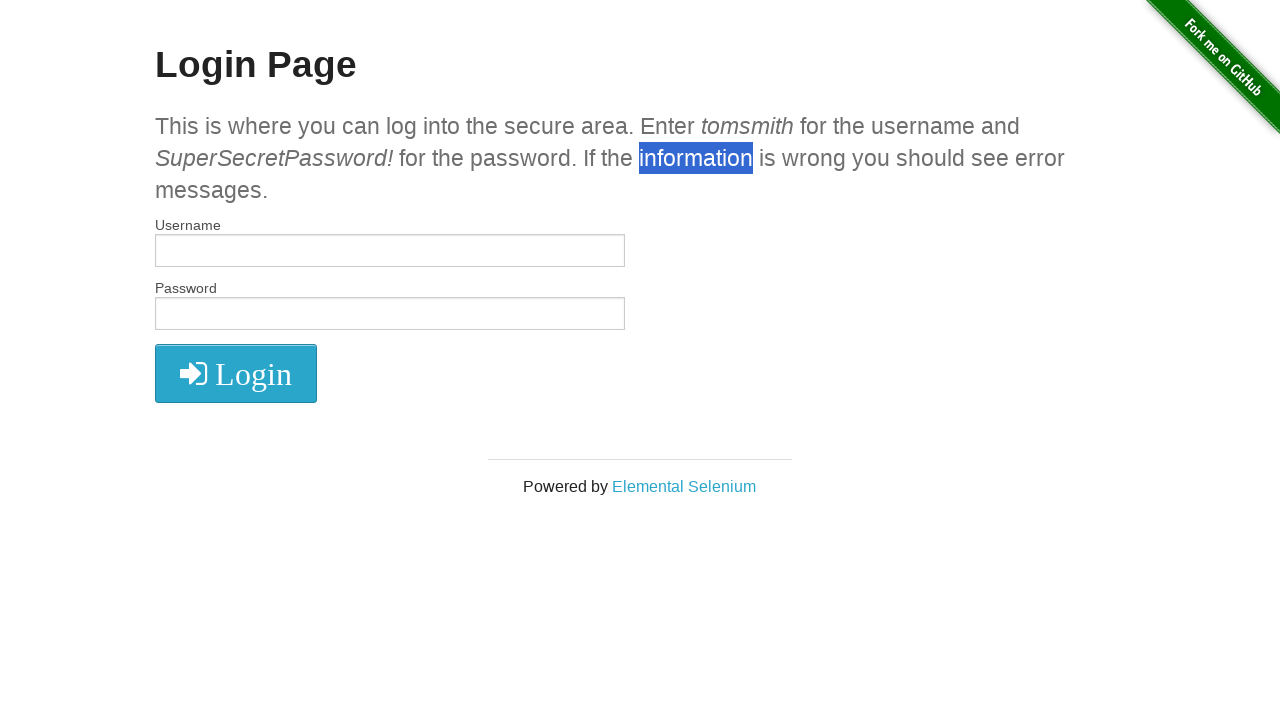